Tests multiple window handling with explicit window handle tracking - stores the first window handle, clicks a link to open a new window, identifies the new window by comparing handles, and verifies correct window focus.

Starting URL: http://the-internet.herokuapp.com/windows

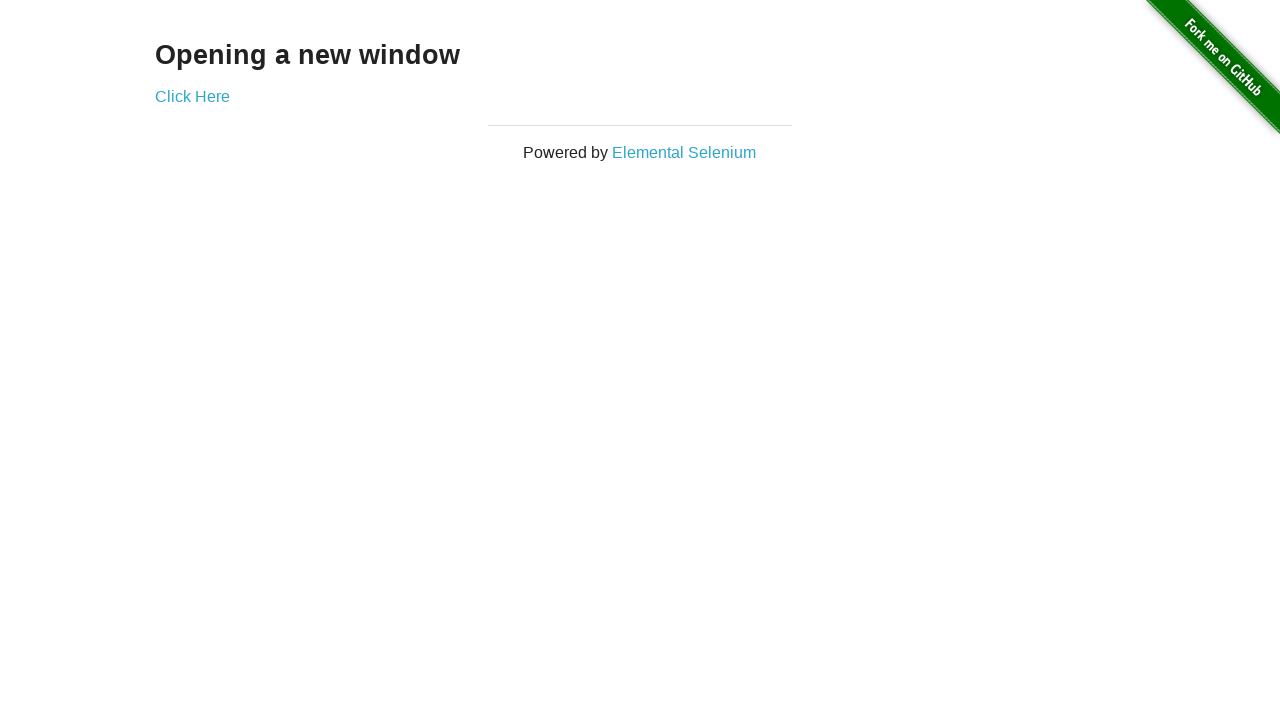

Stored reference to the first window handle
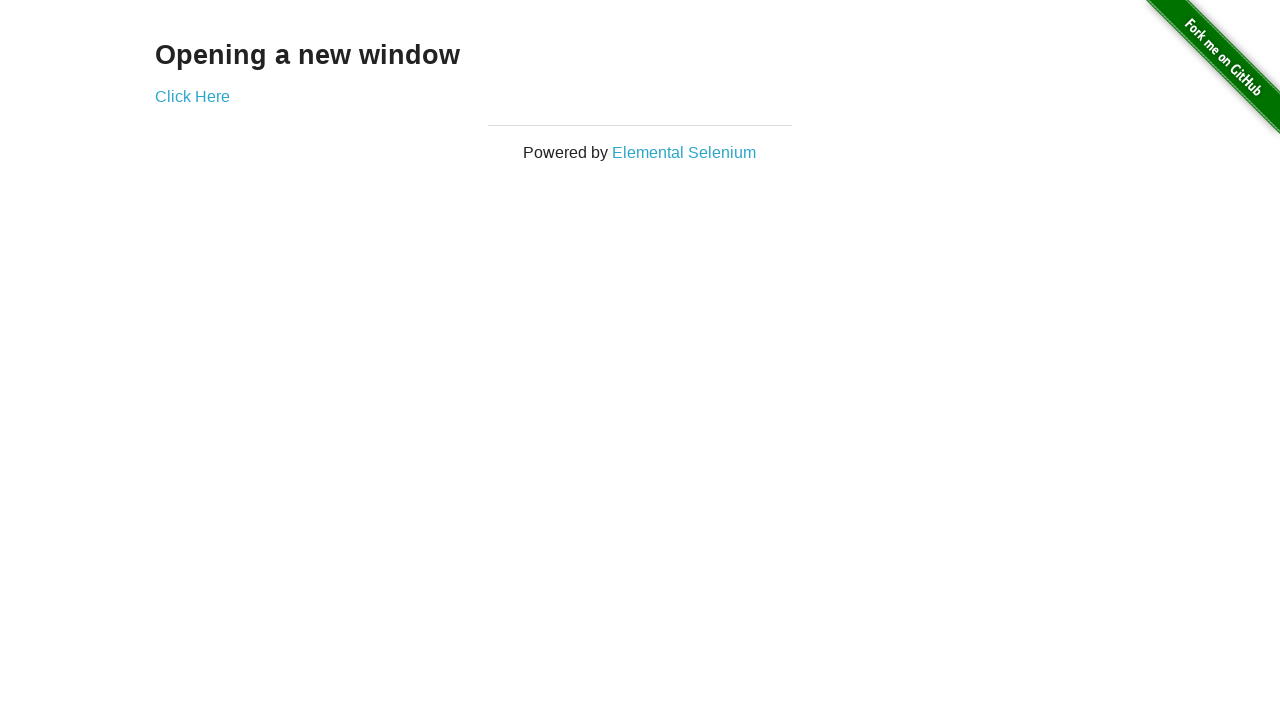

Clicked link to open a new window at (192, 96) on .example a
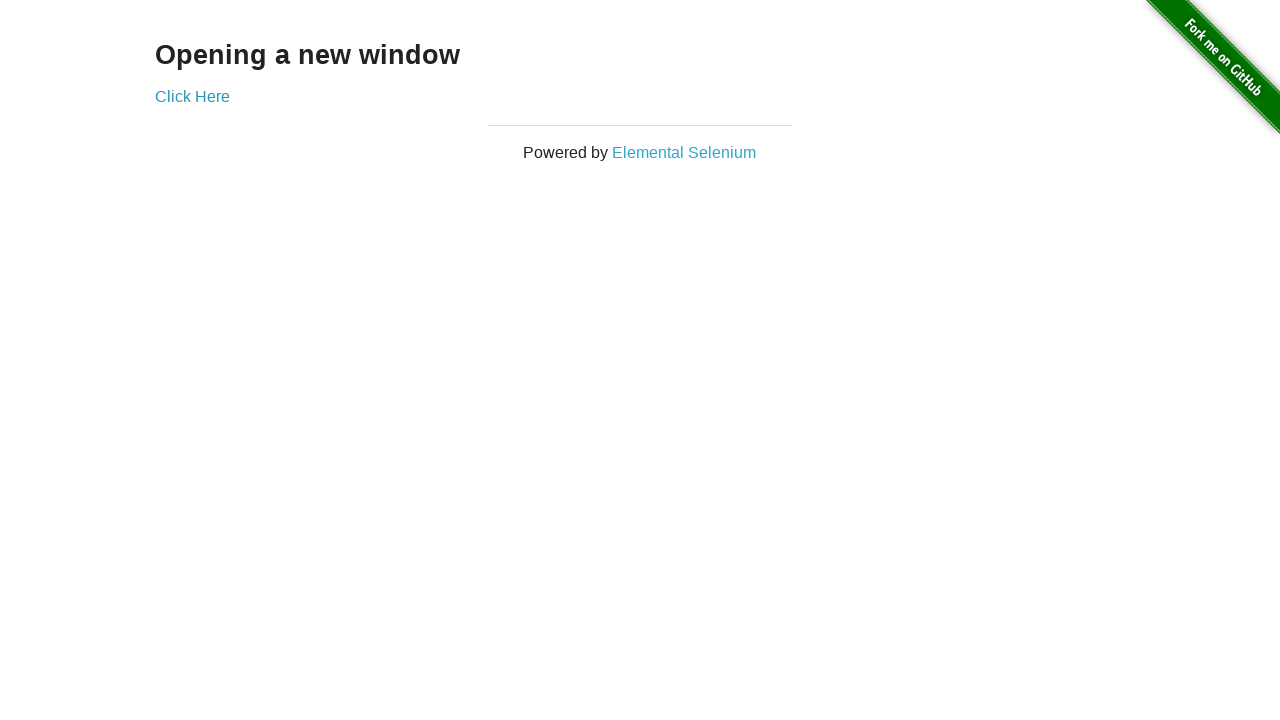

Captured the new window page object
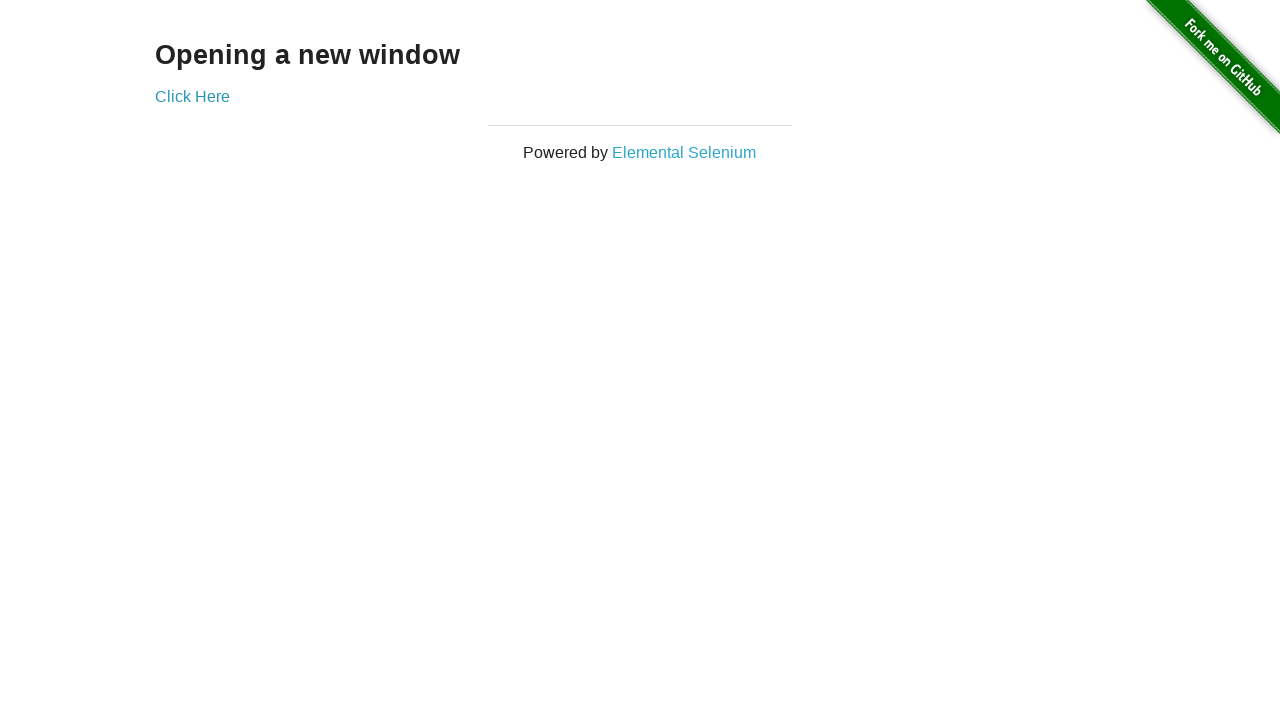

New window loaded completely
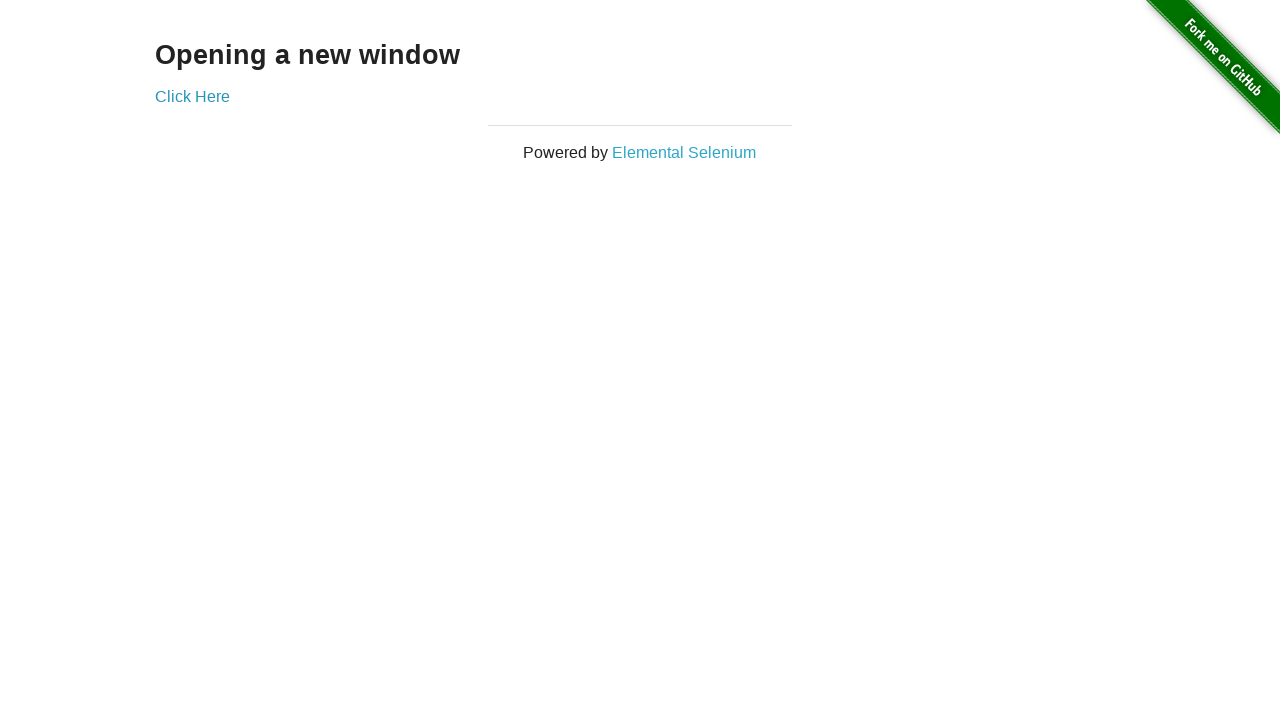

Verified first window title is not 'New Window'
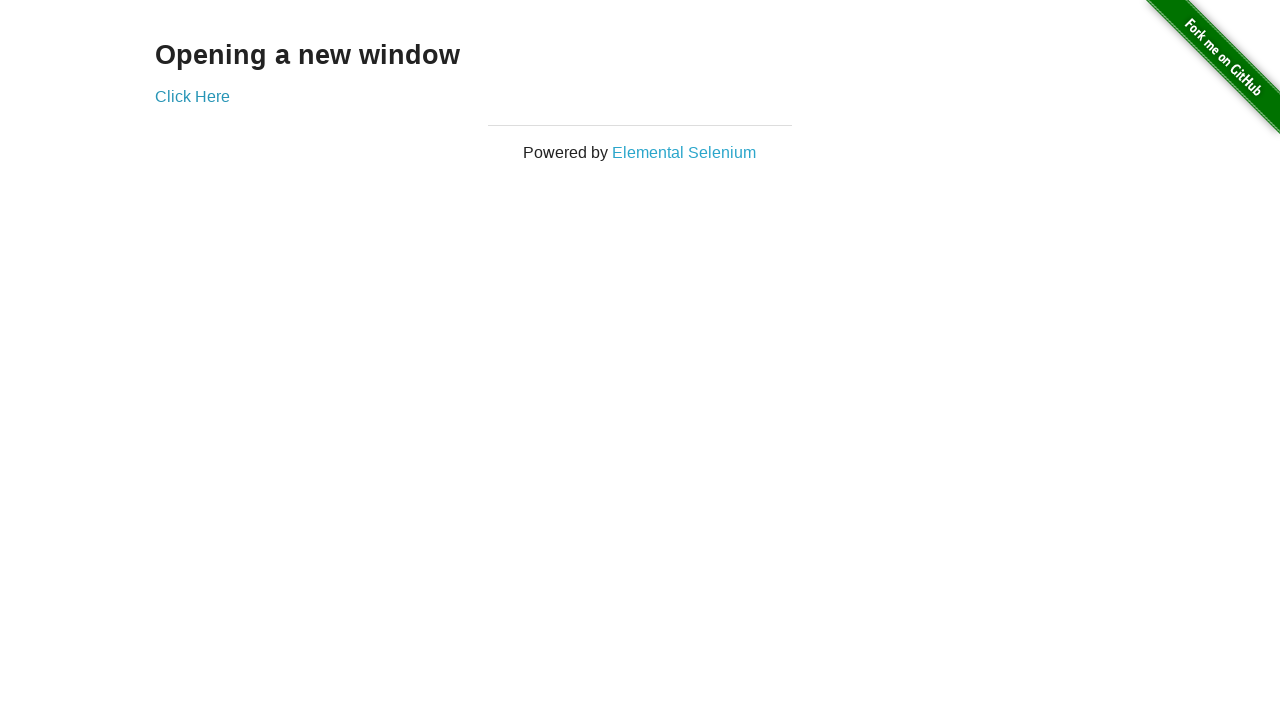

Verified new window title is 'New Window'
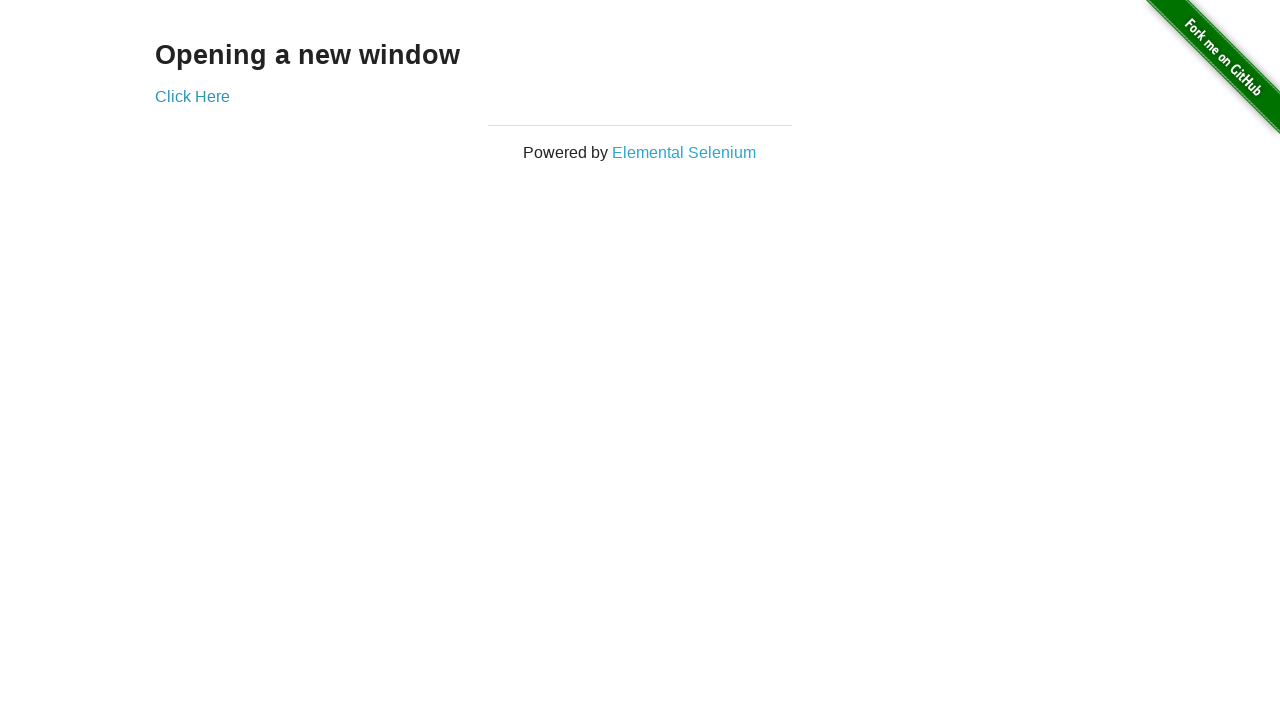

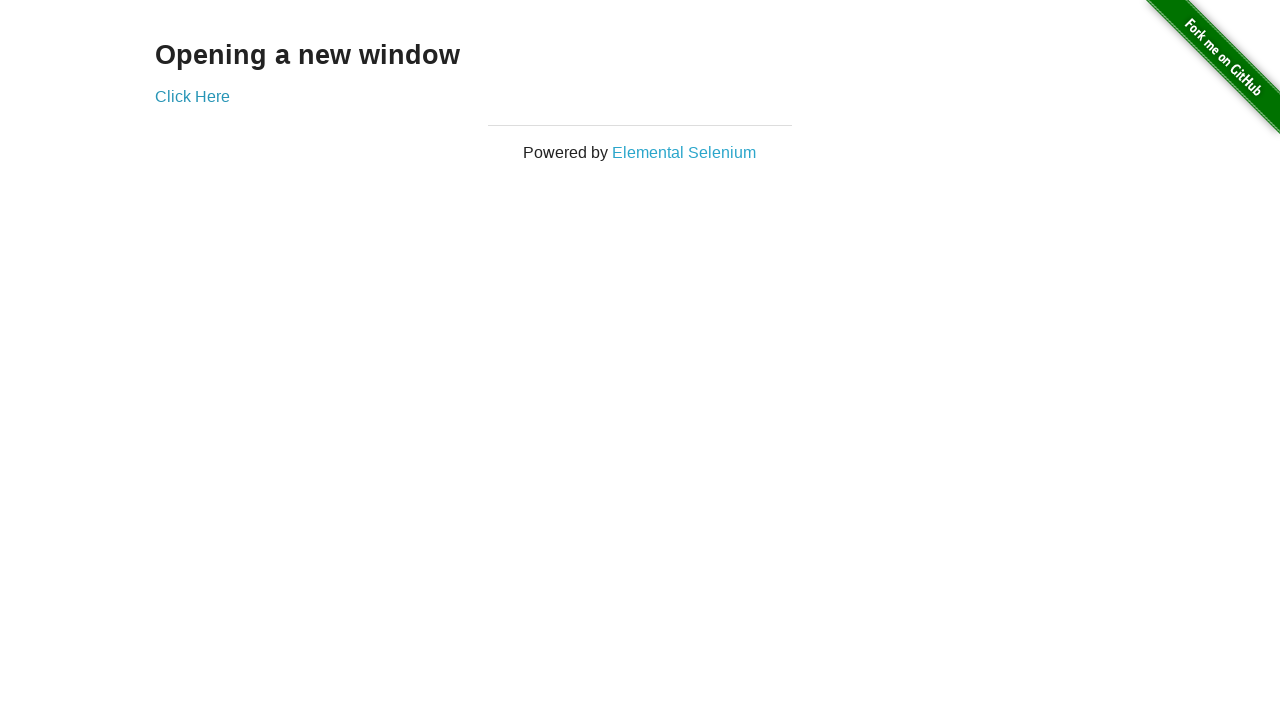